Tests that the currently applied filter is highlighted correctly

Starting URL: https://demo.playwright.dev/todomvc

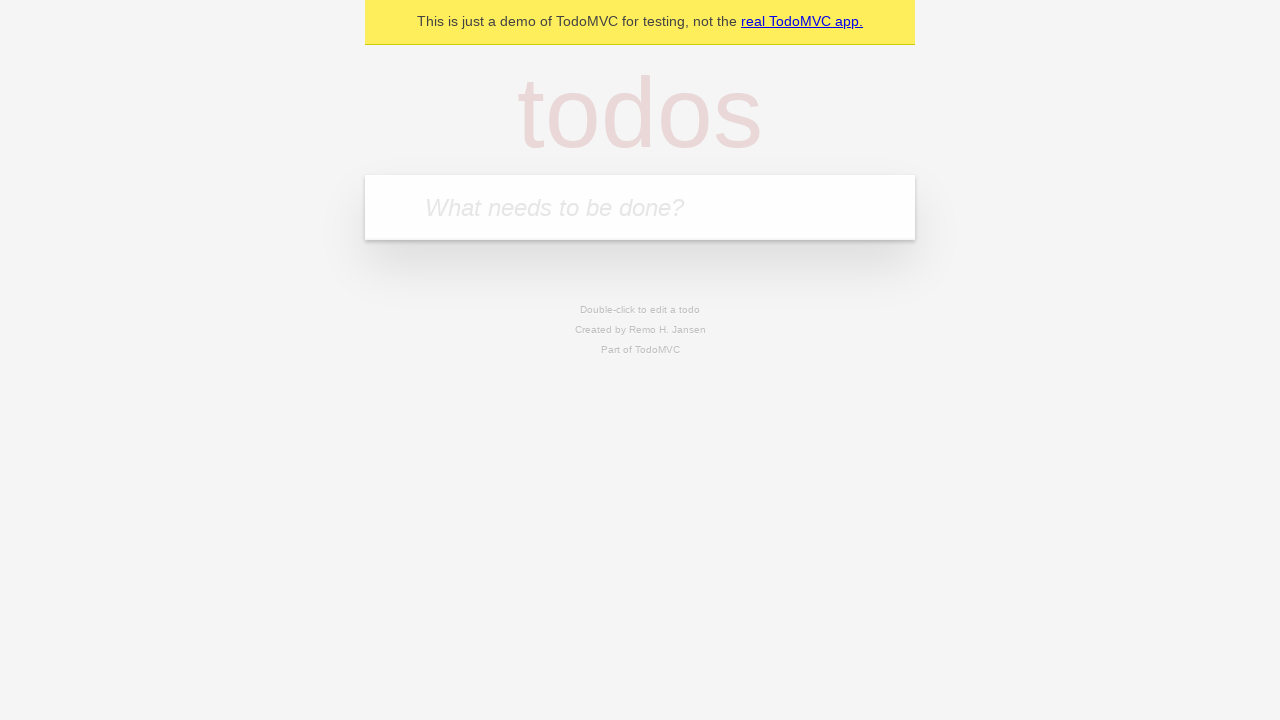

Filled new todo input with 'buy some cheese' on .new-todo
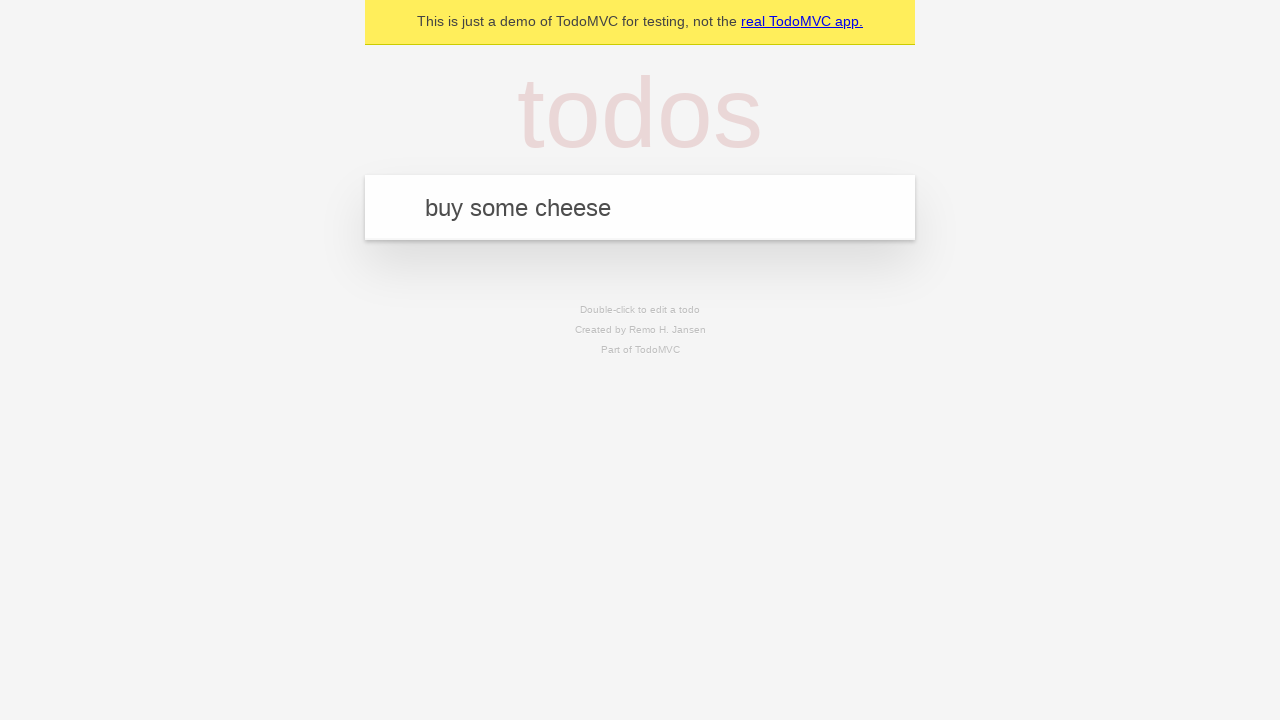

Pressed Enter to create first todo on .new-todo
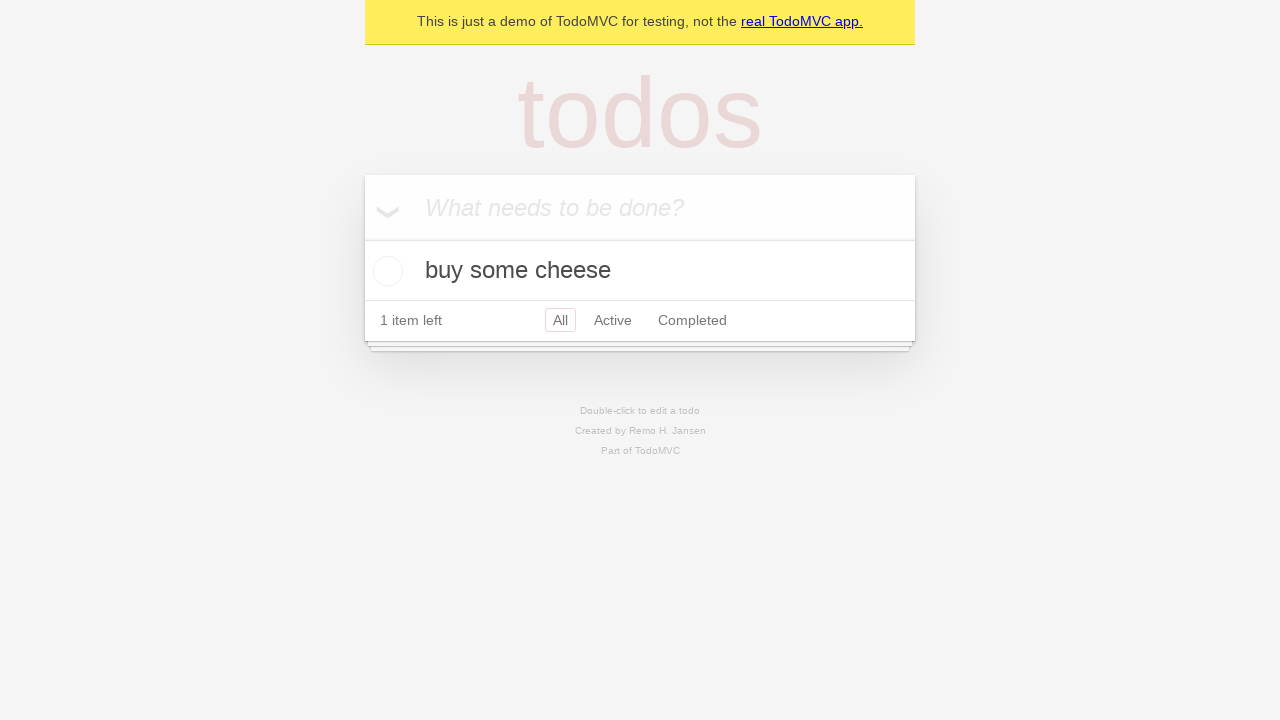

Filled new todo input with 'feed the cat' on .new-todo
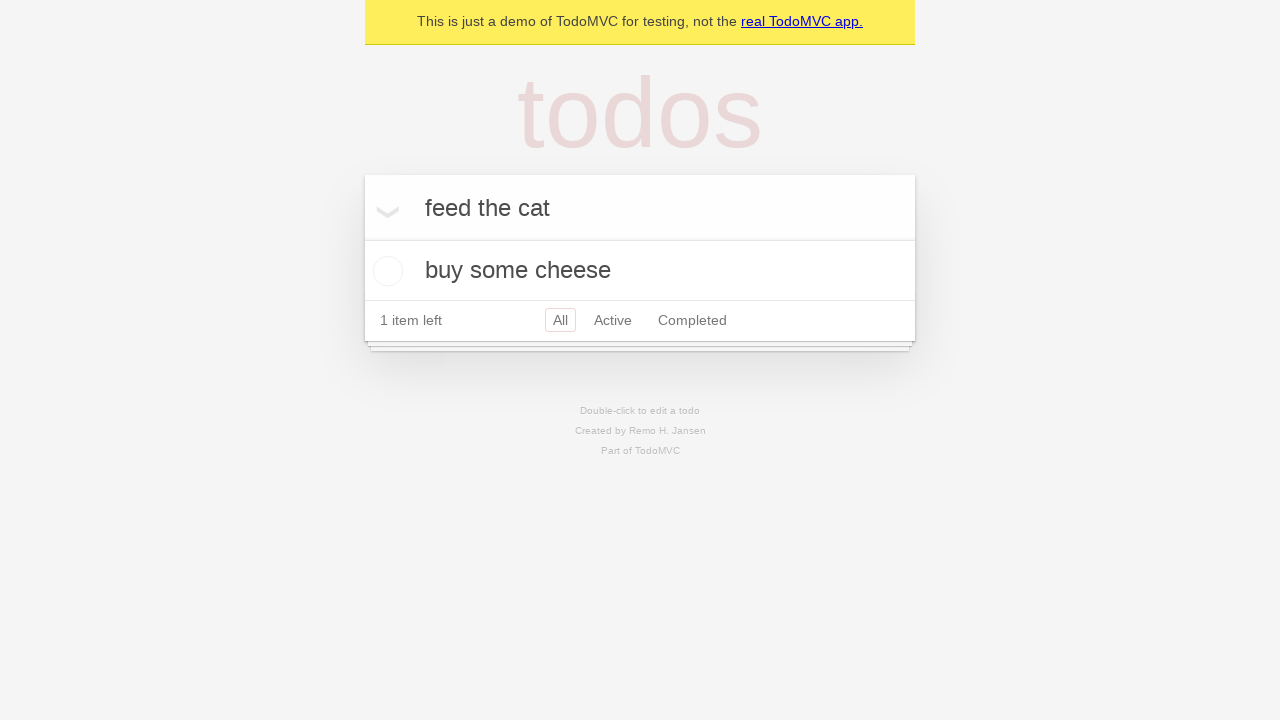

Pressed Enter to create second todo on .new-todo
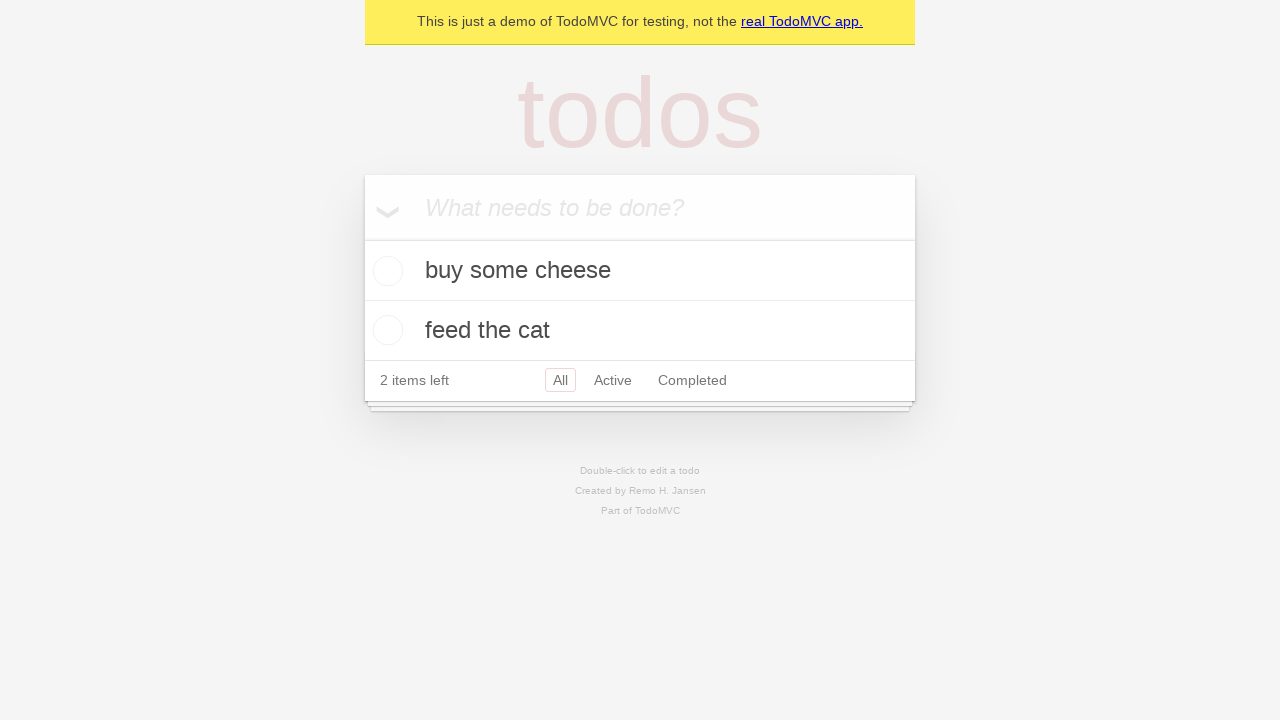

Filled new todo input with 'book a doctors appointment' on .new-todo
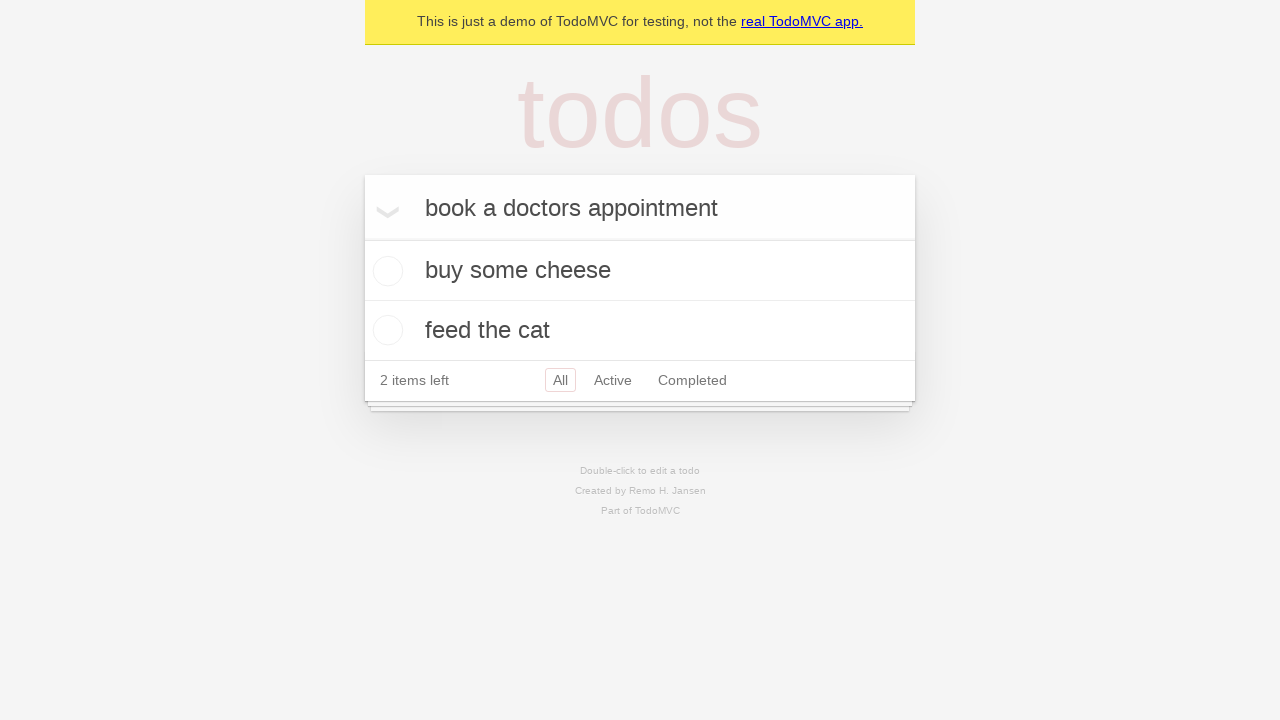

Pressed Enter to create third todo on .new-todo
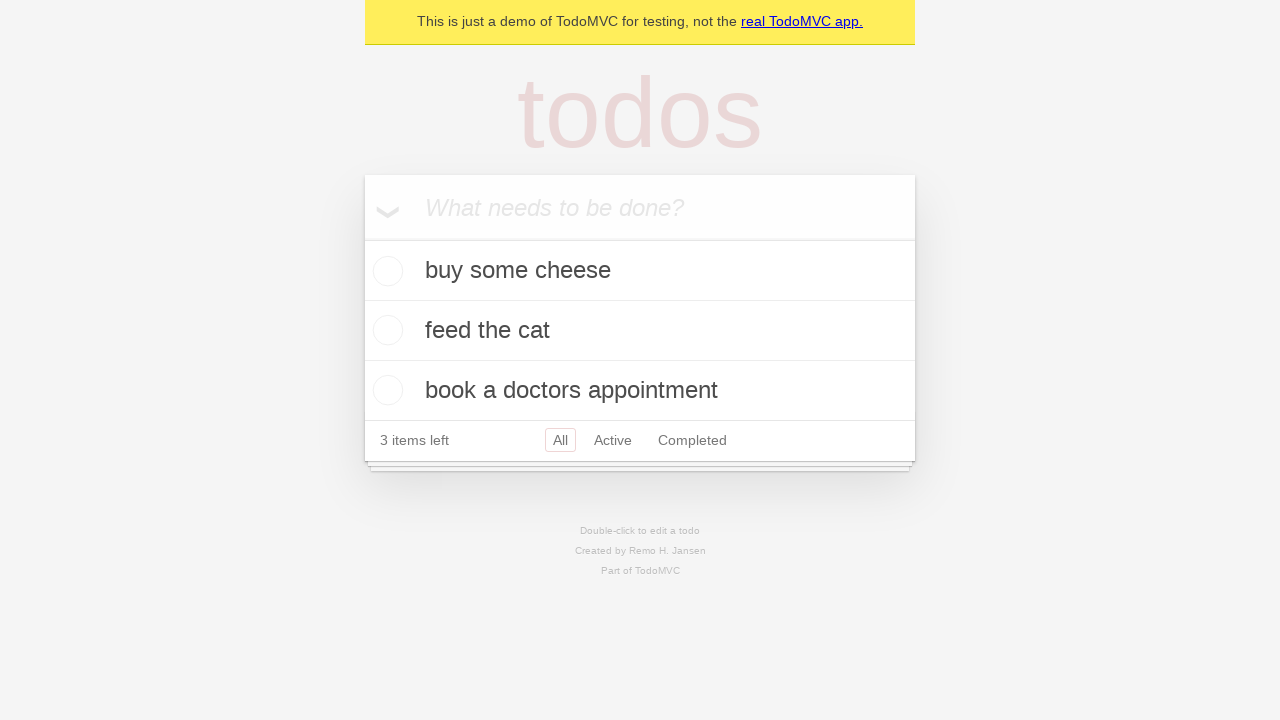

Waited for third todo item to appear in the list
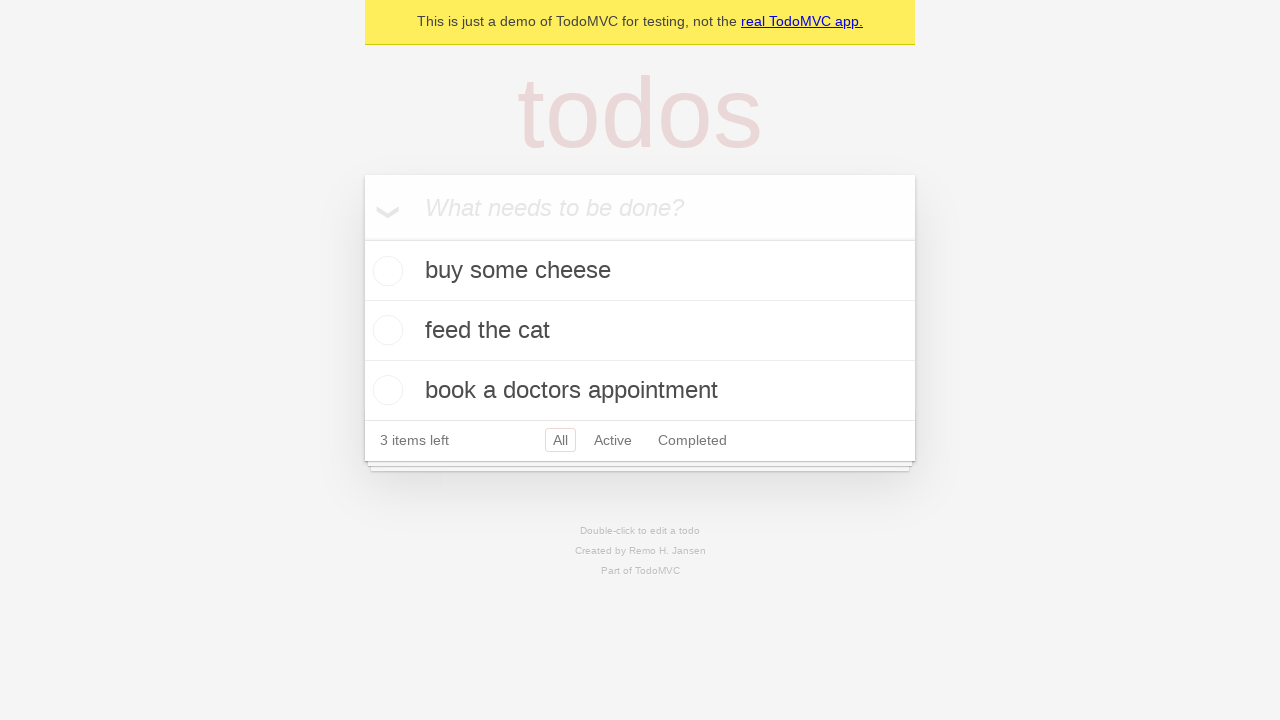

Clicked Active filter at (613, 440) on .filters >> text=Active
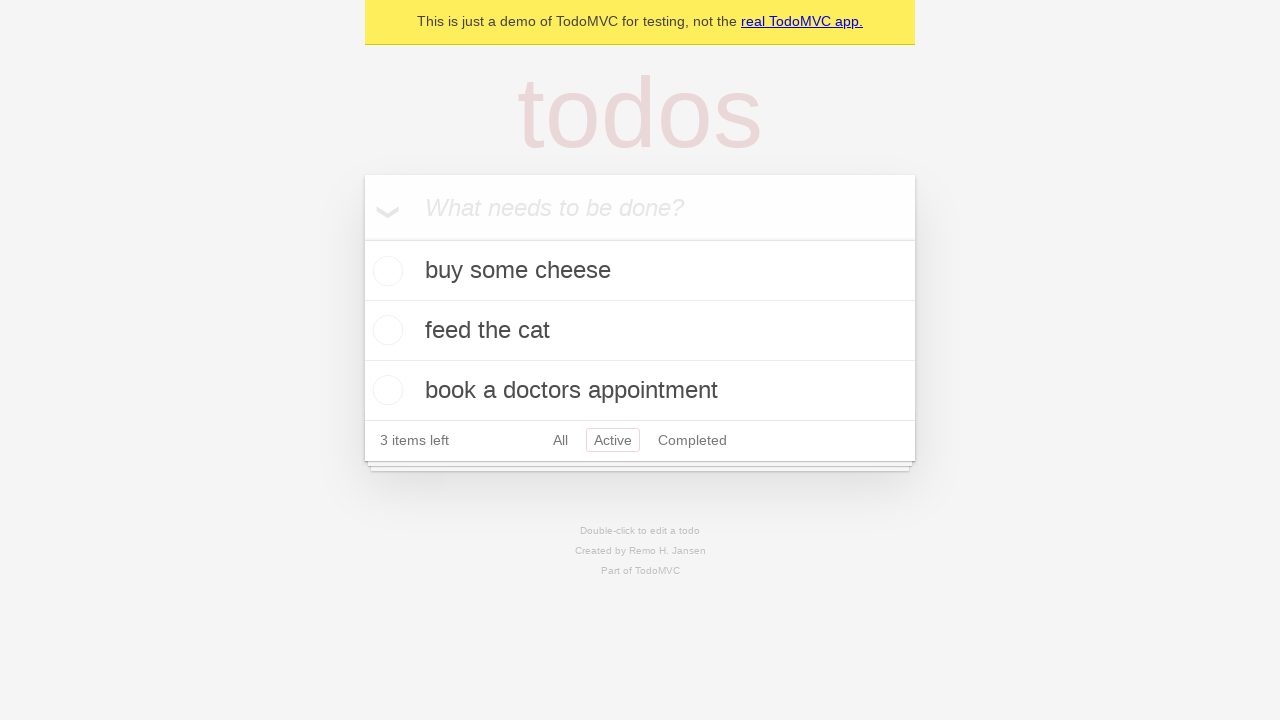

Clicked Completed filter to verify it is now highlighted as the currently applied filter at (692, 440) on .filters >> text=Completed
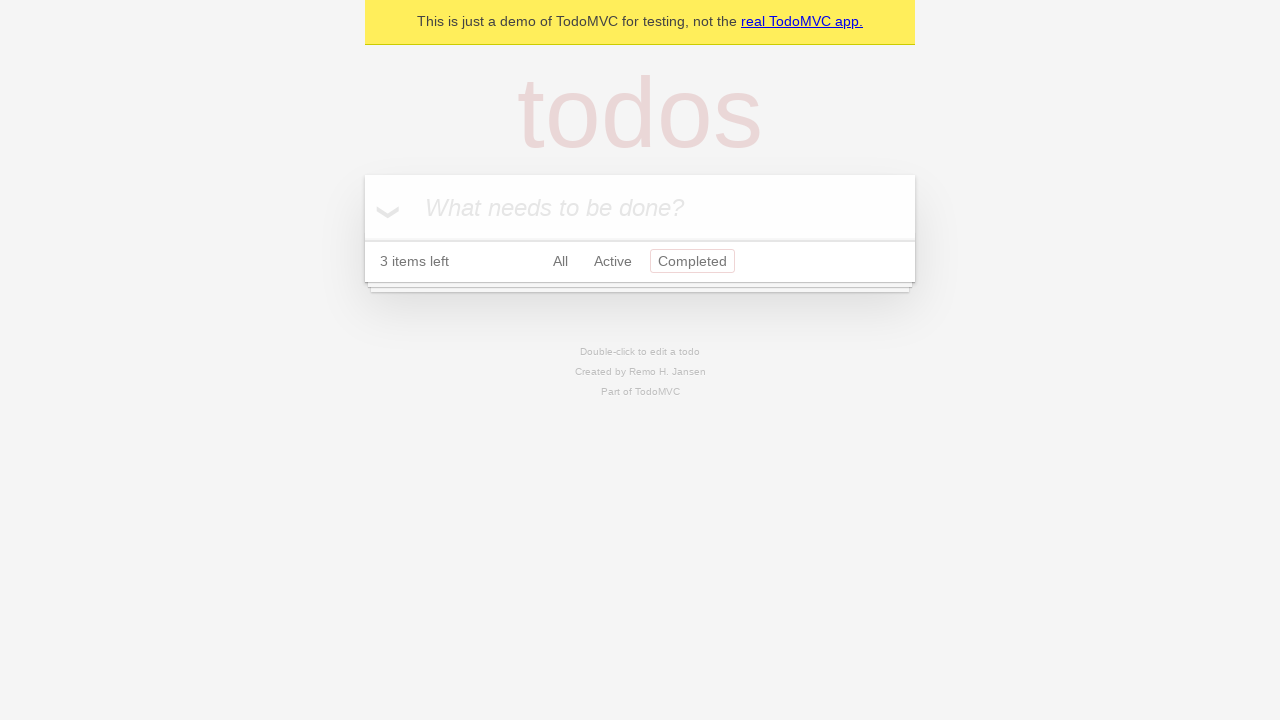

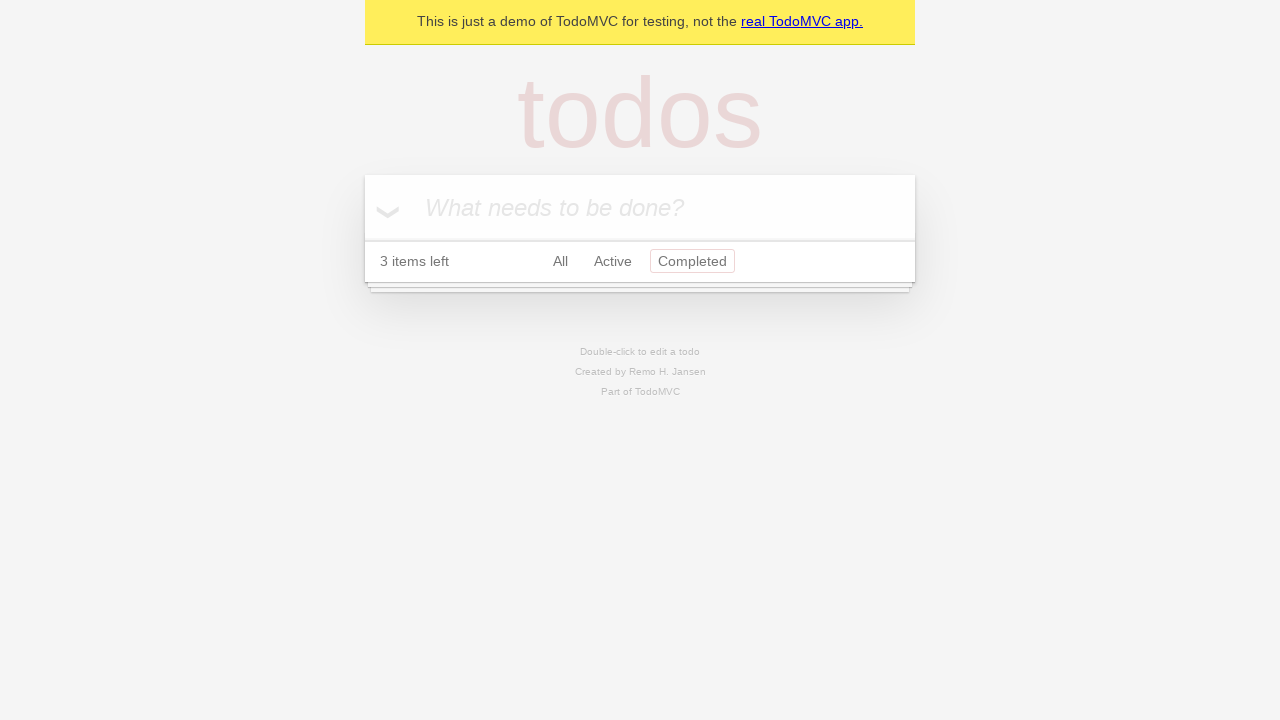